Navigates to Rahul Shetty Academy's Automation Practice page and locates a link element containing 'soapui' in its href attribute to verify the link exists.

Starting URL: https://www.rahulshettyacademy.com/AutomationPractice/

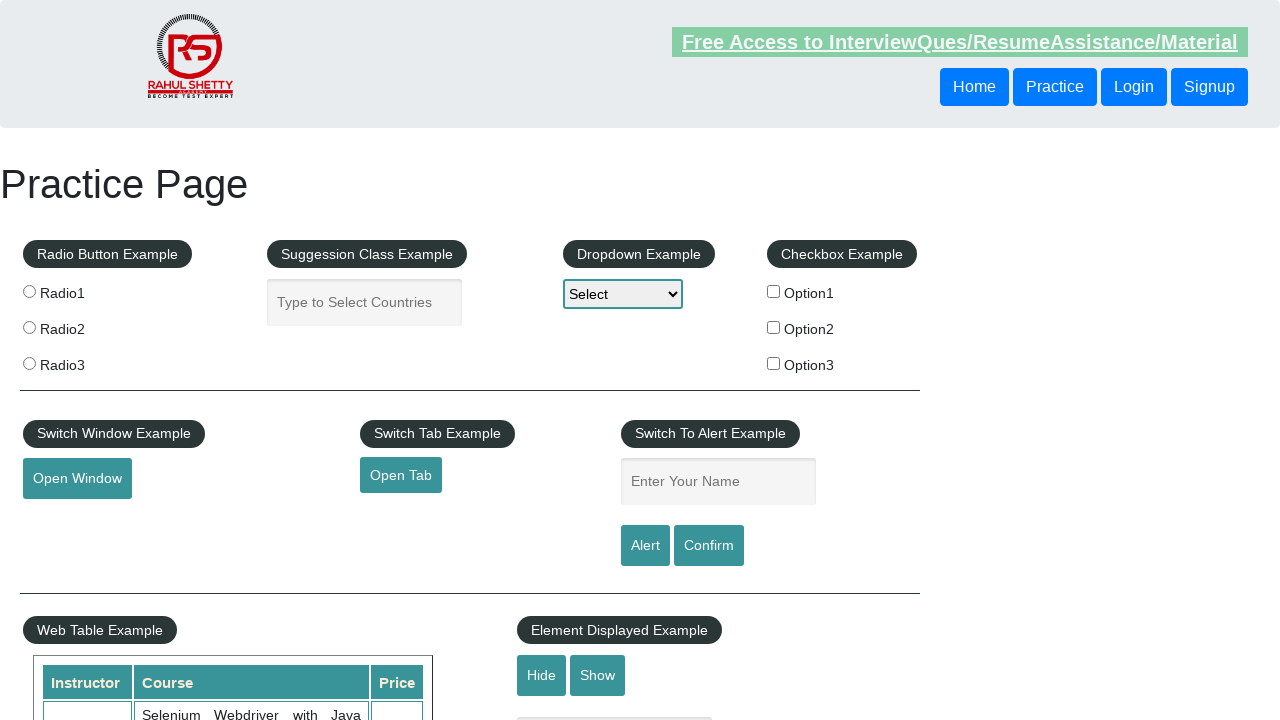

Waited for soapui link element to be present on the page
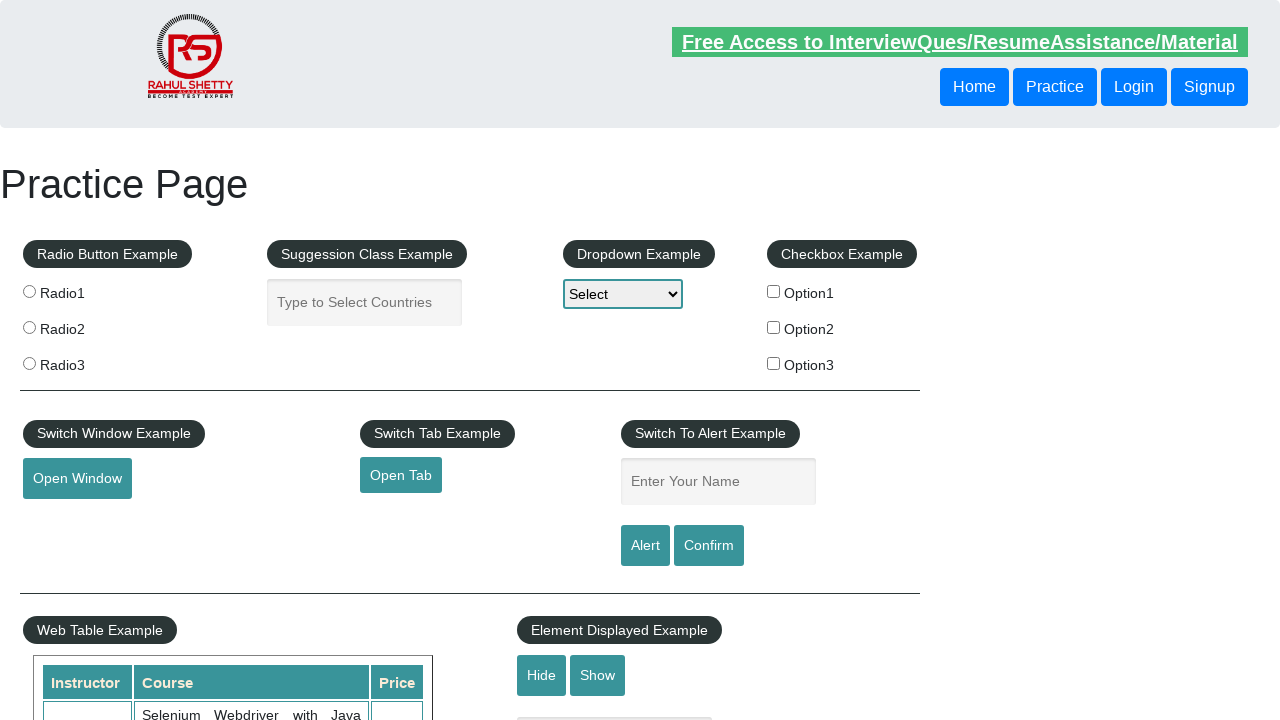

Located the soapui link element
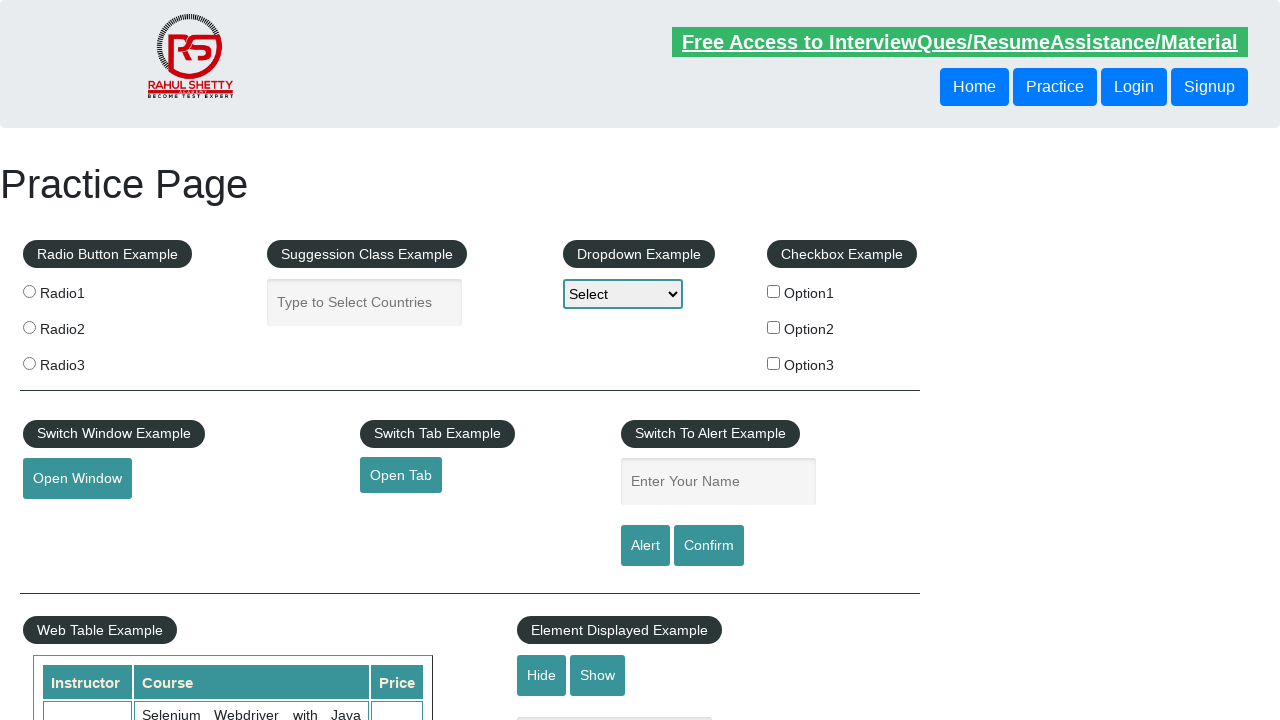

Retrieved href attribute from soapui link element to verify it exists
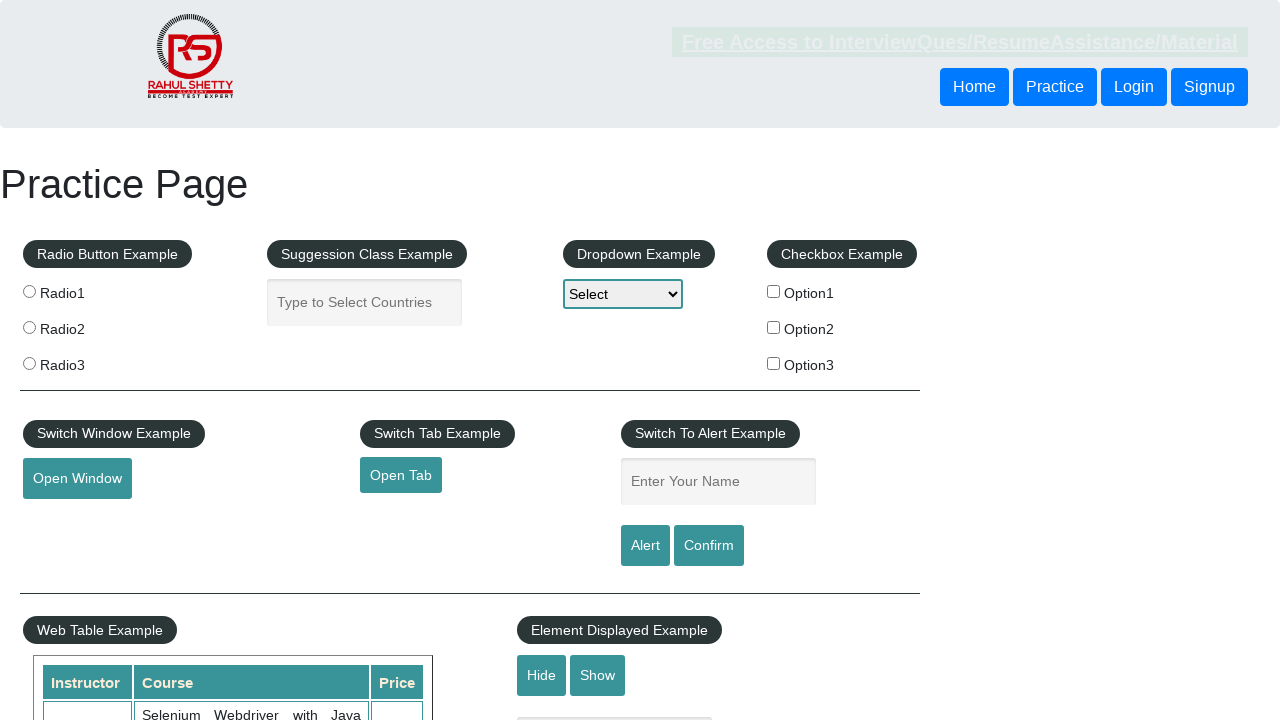

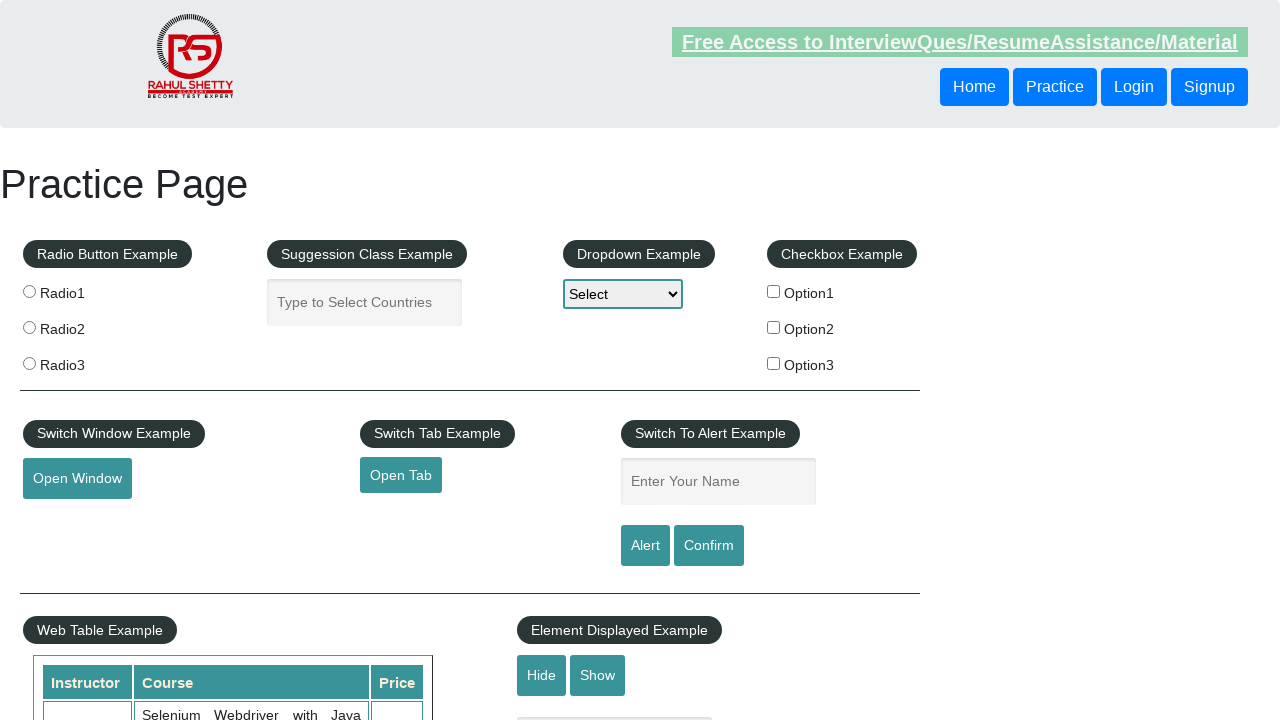